Navigates to the Python Basics website and smoothly scrolls to the bottom of the page

Starting URL: https://pythonbasics.org/

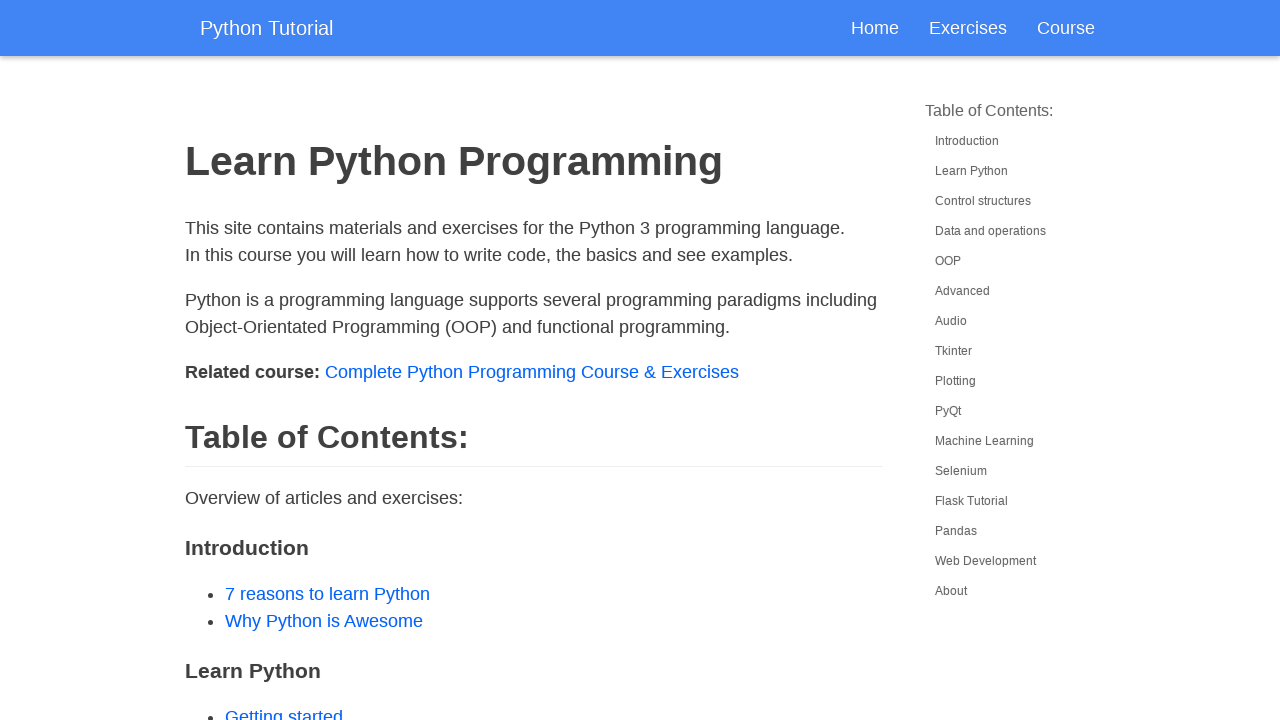

Navigated to Python Basics website at https://pythonbasics.org/
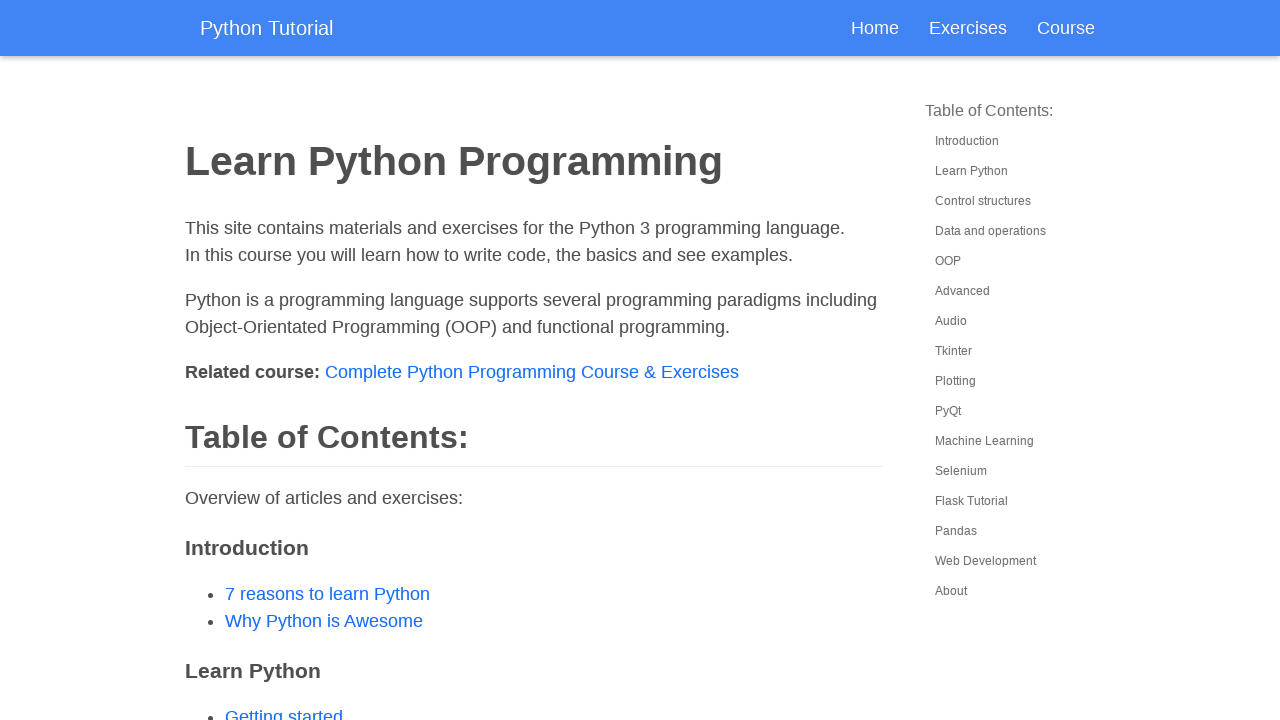

Executed smooth scroll to bottom of page
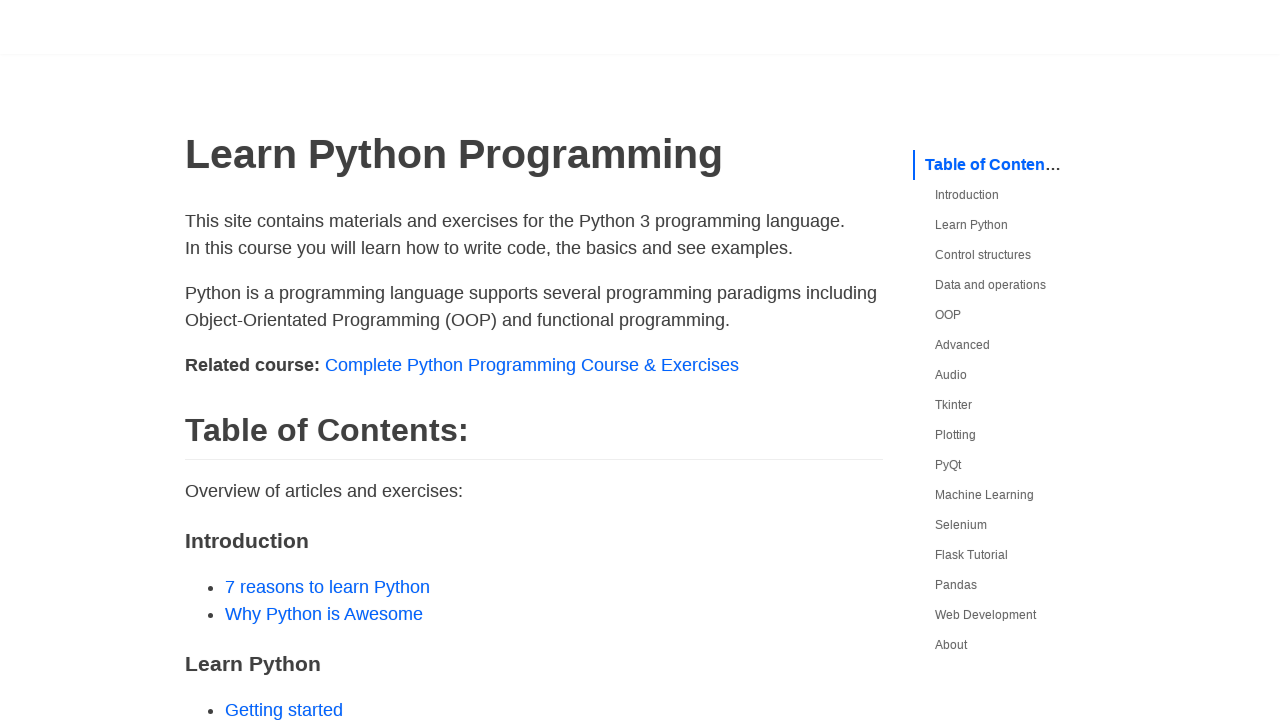

Waited 4 seconds for scroll animation to complete
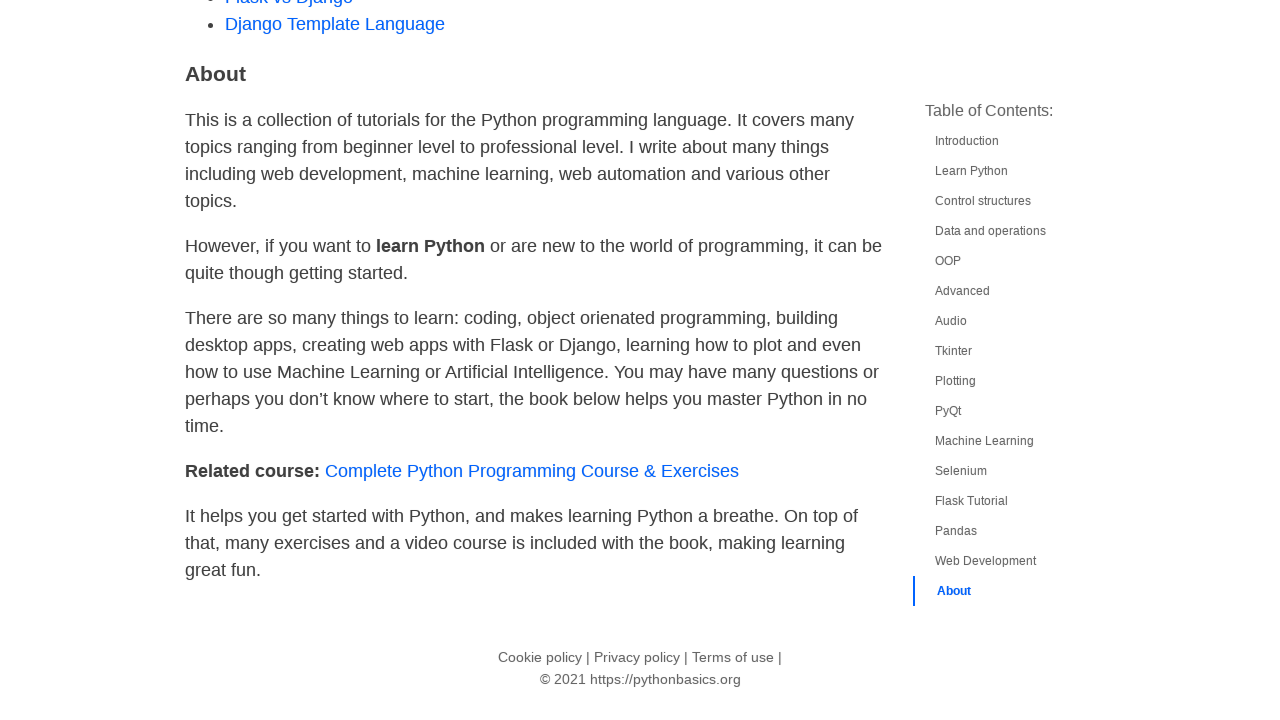

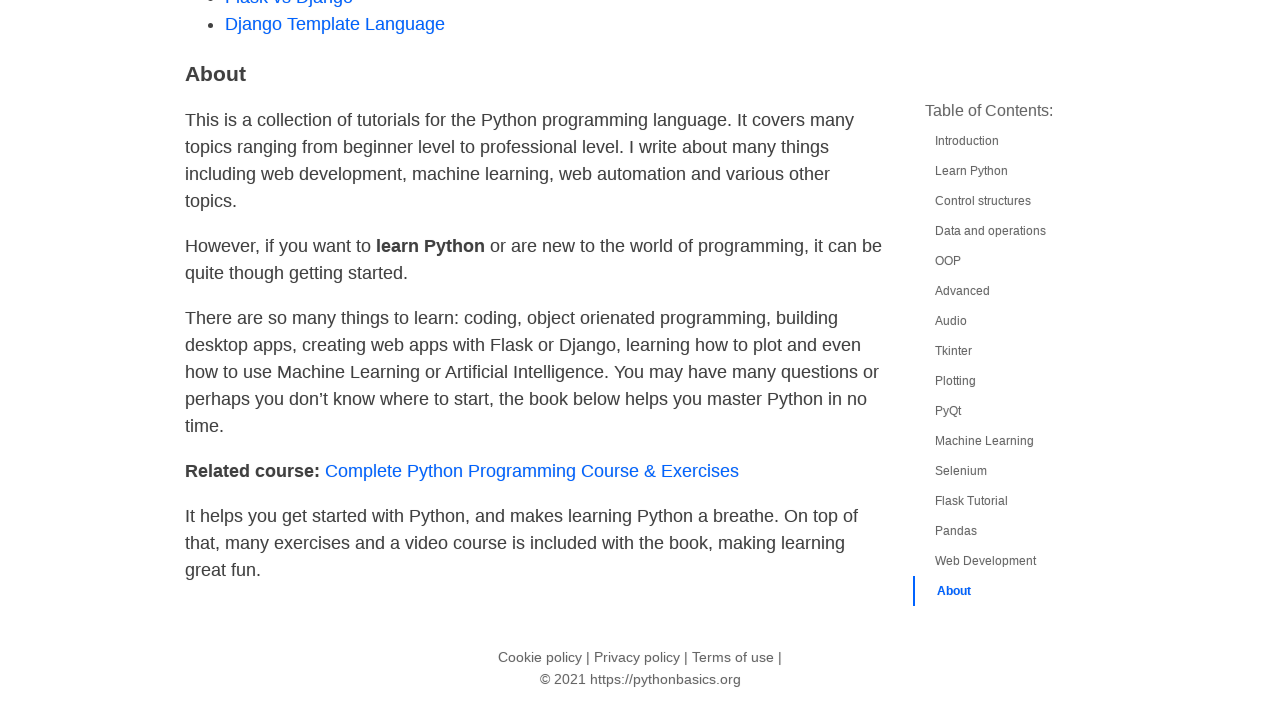